Tests adding a book to a catalog by clicking the "Add book" tab, filling in title and author fields, submitting the form, then navigating to the catalog to verify the book appears.

Starting URL: https://tap-ht24-testverktyg.github.io/exam-template/

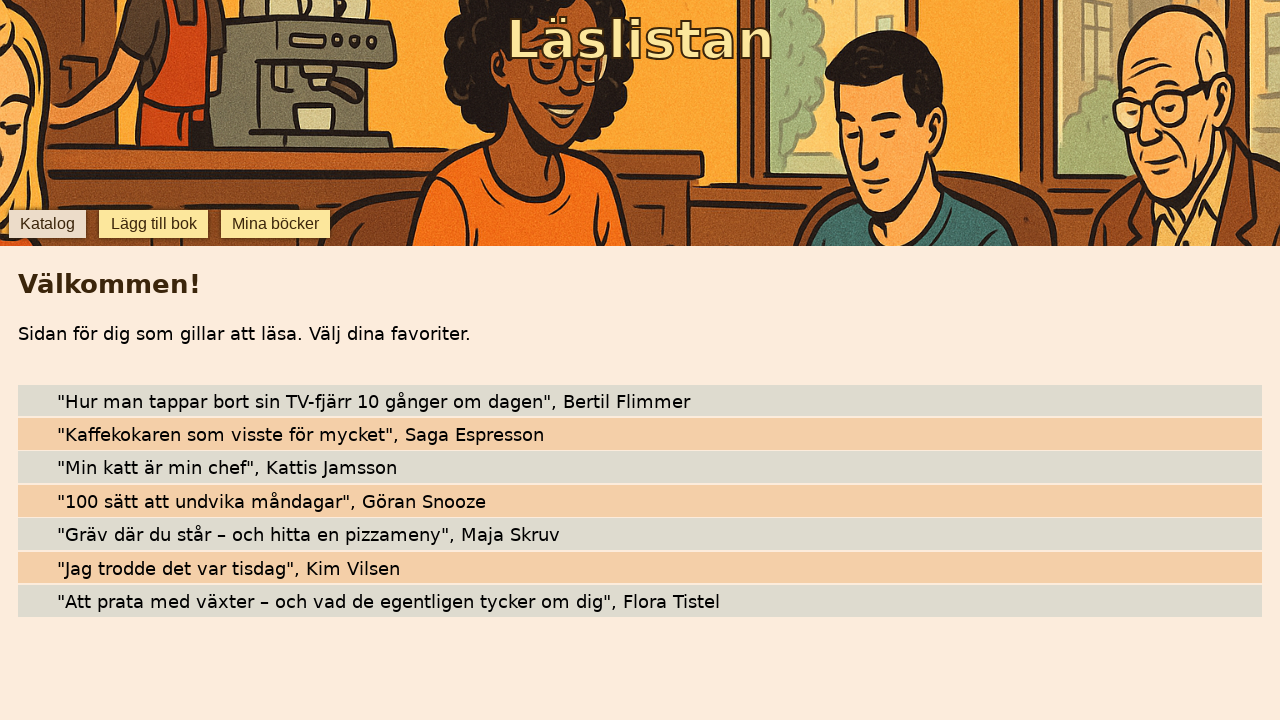

Clicked 'Lägg till bok' (Add book) tab button at (154, 224) on internal:role=button[name="Lägg till bok"i]
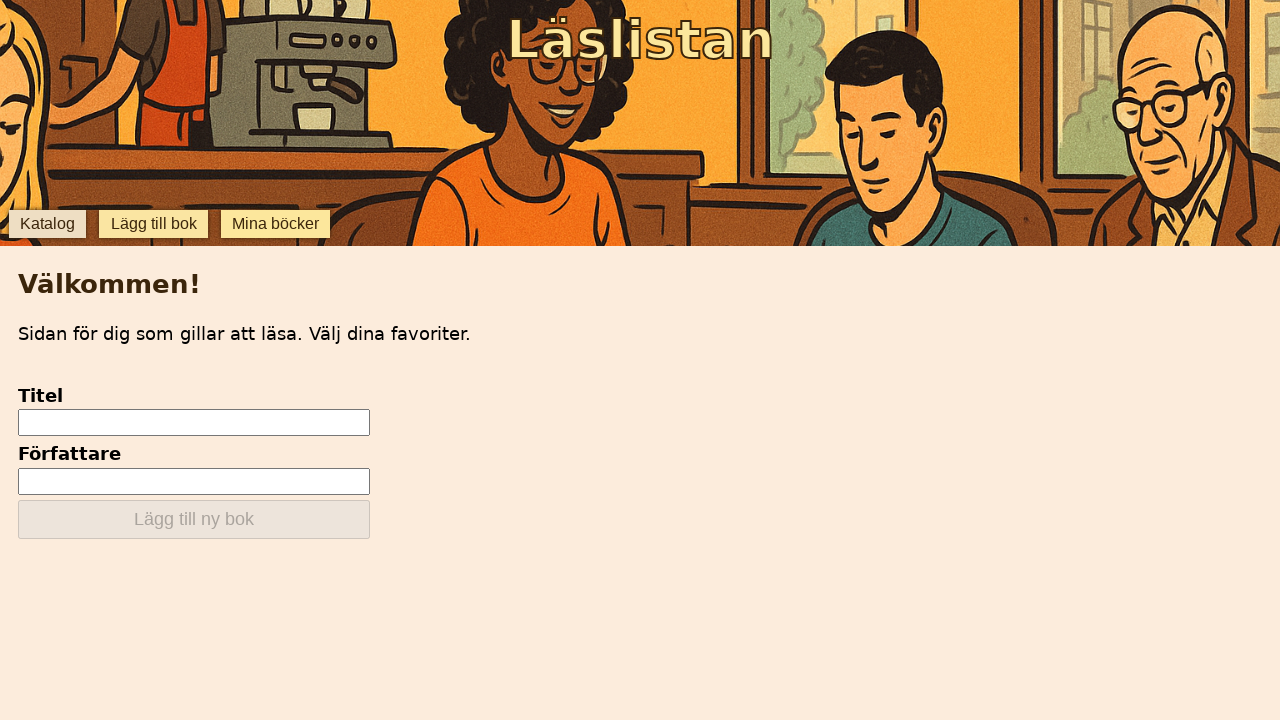

Title input field became visible
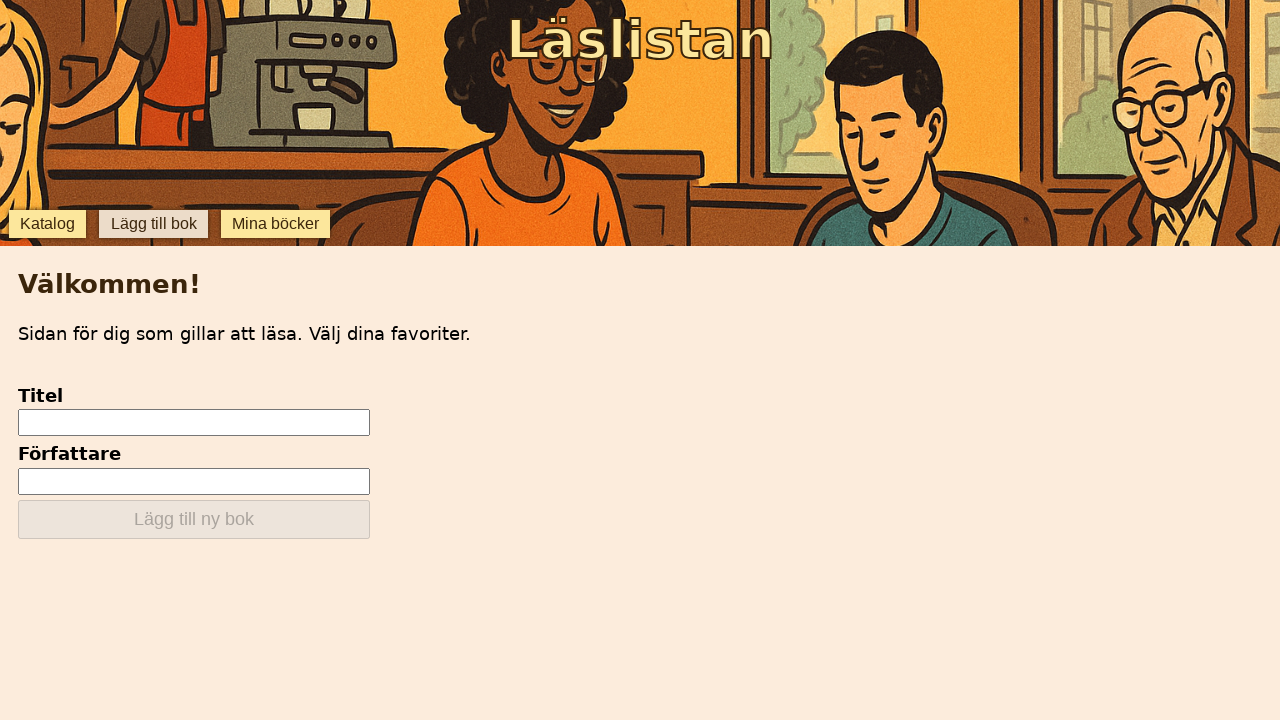

Author input field became visible
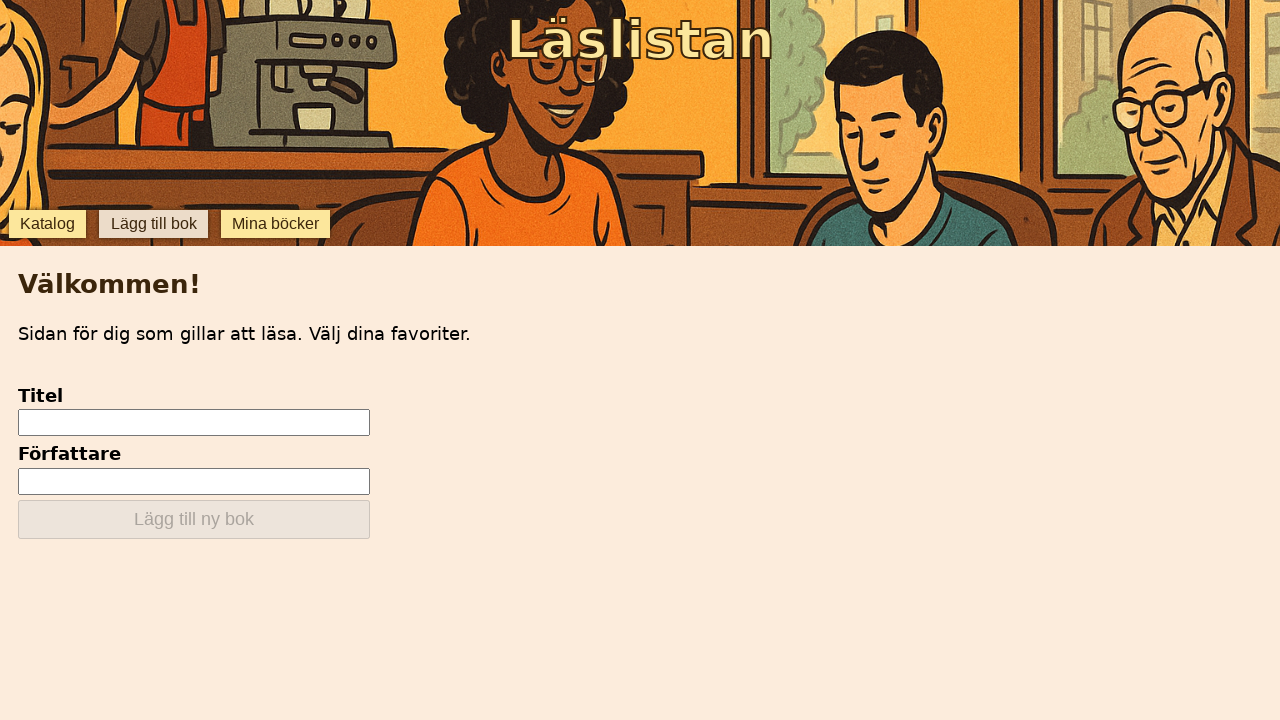

Filled title field with 'Jag trodde det var måndag' on internal:testid=[data-testid="add-input-title"s]
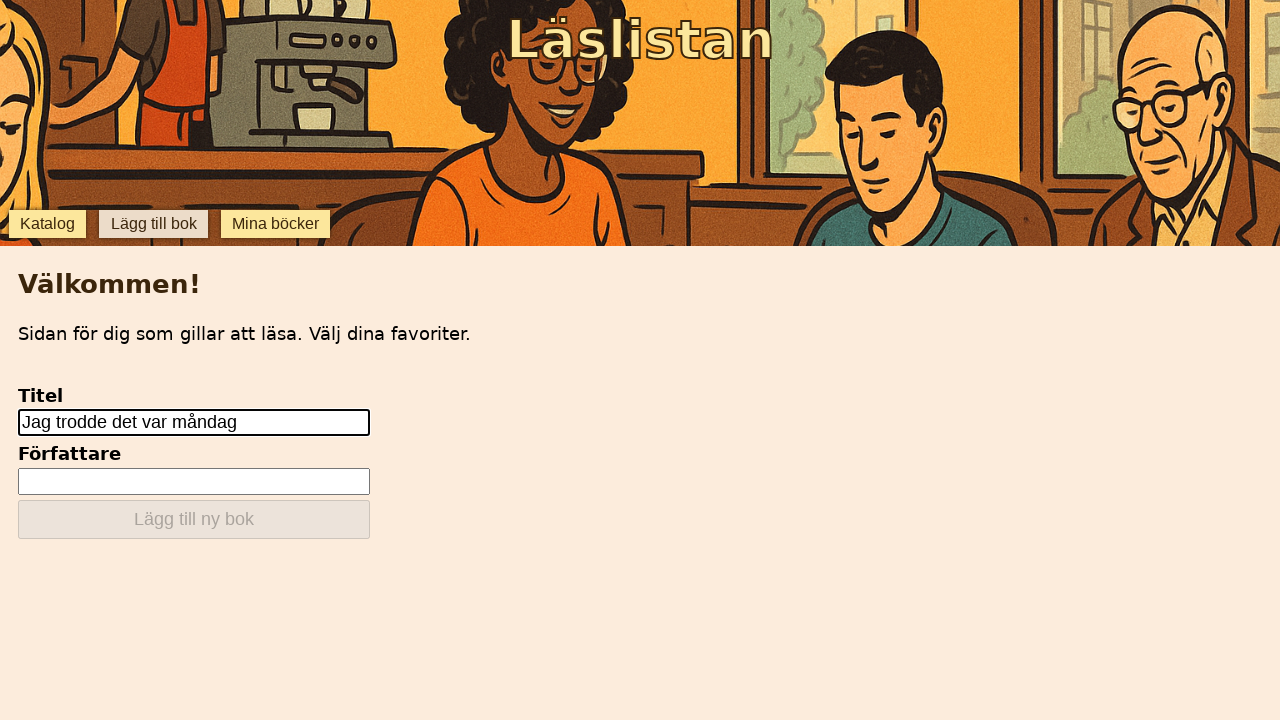

Filled author field with 'Anna Svensson' on internal:testid=[data-testid="add-input-author"s]
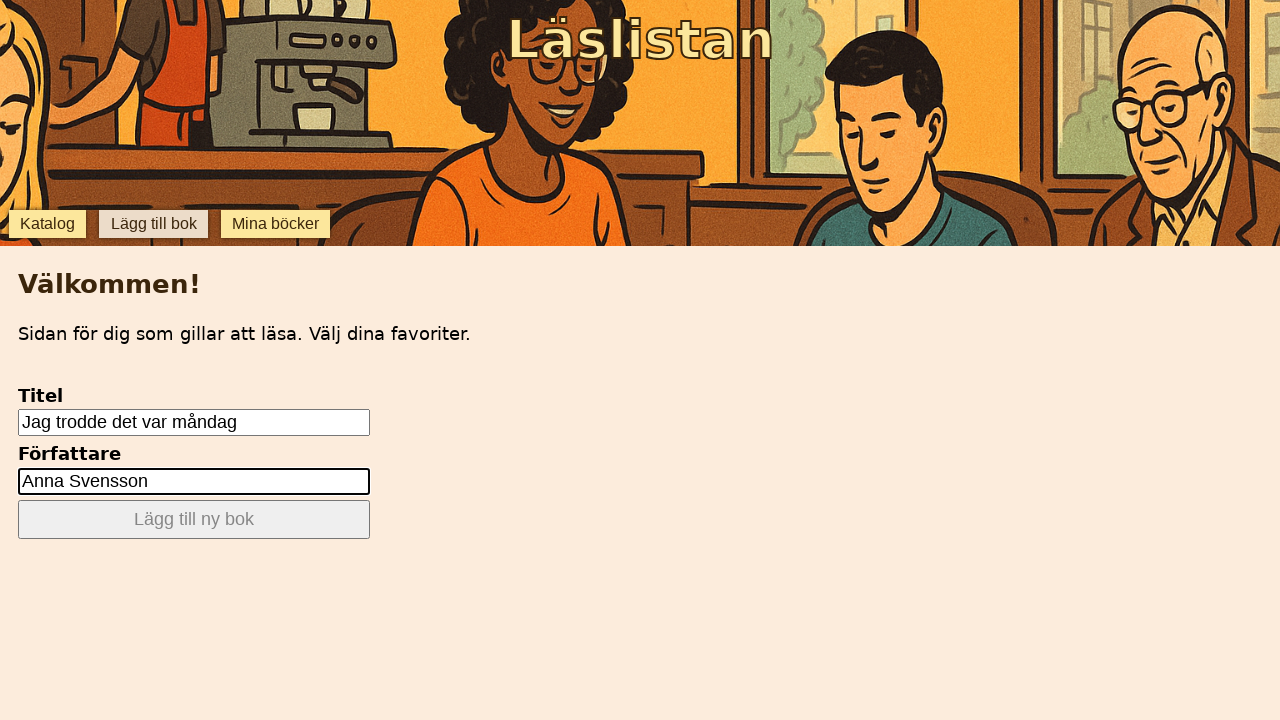

Clicked 'Lägg till ny bok' (Add new book) button to submit form at (194, 520) on internal:role=button[name="Lägg till ny bok"i]
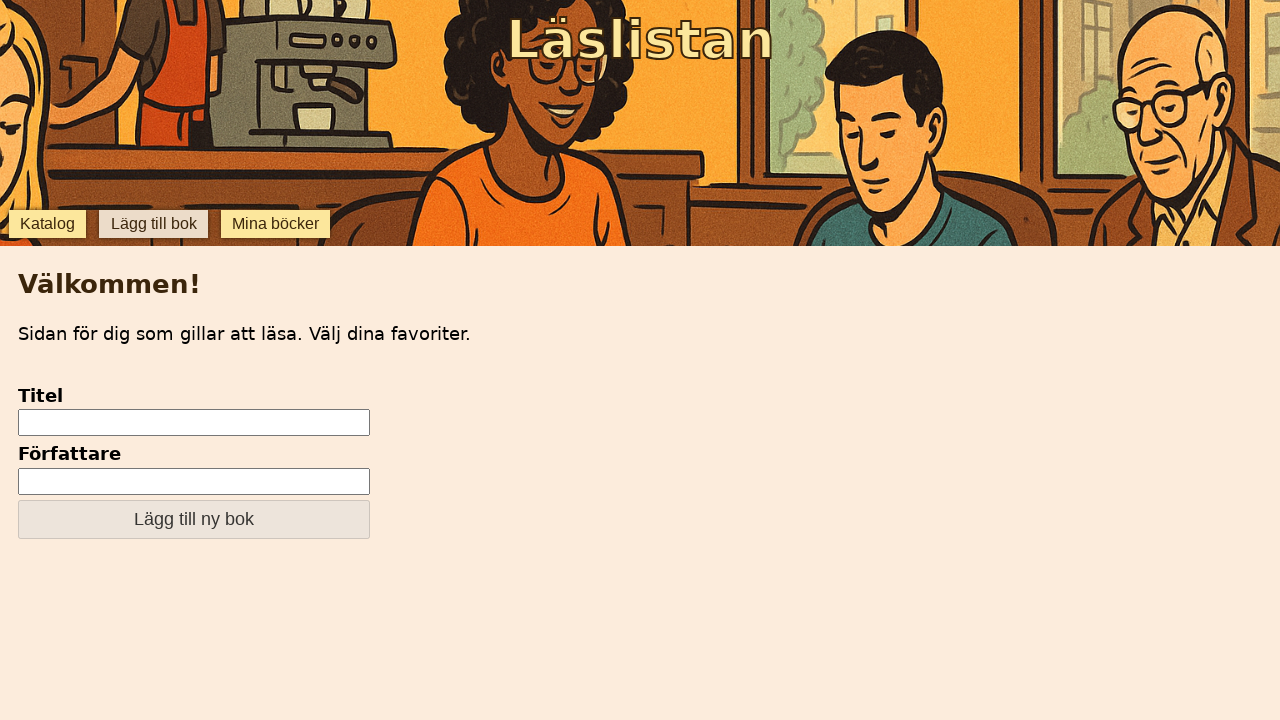

Clicked 'Katalog' (Catalog) tab to view the book catalog at (47, 224) on internal:role=button[name="Katalog"i]
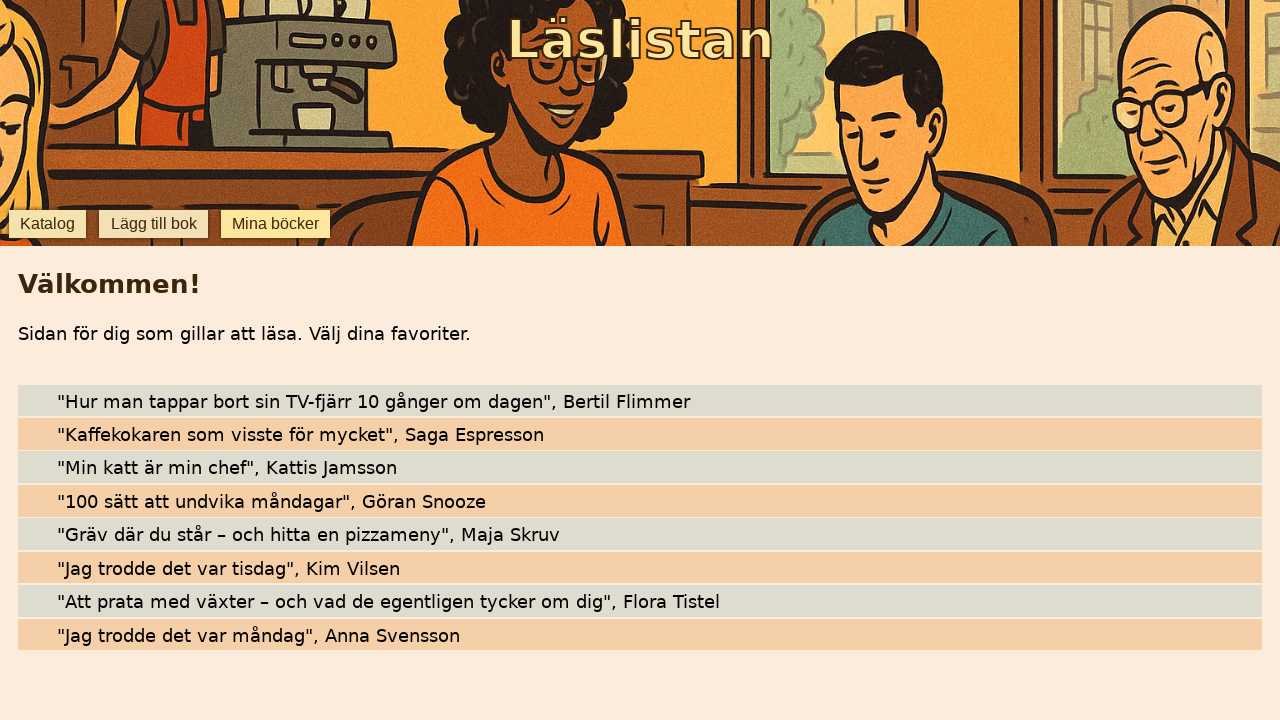

Book title 'Jag trodde det var måndag' is visible in catalog
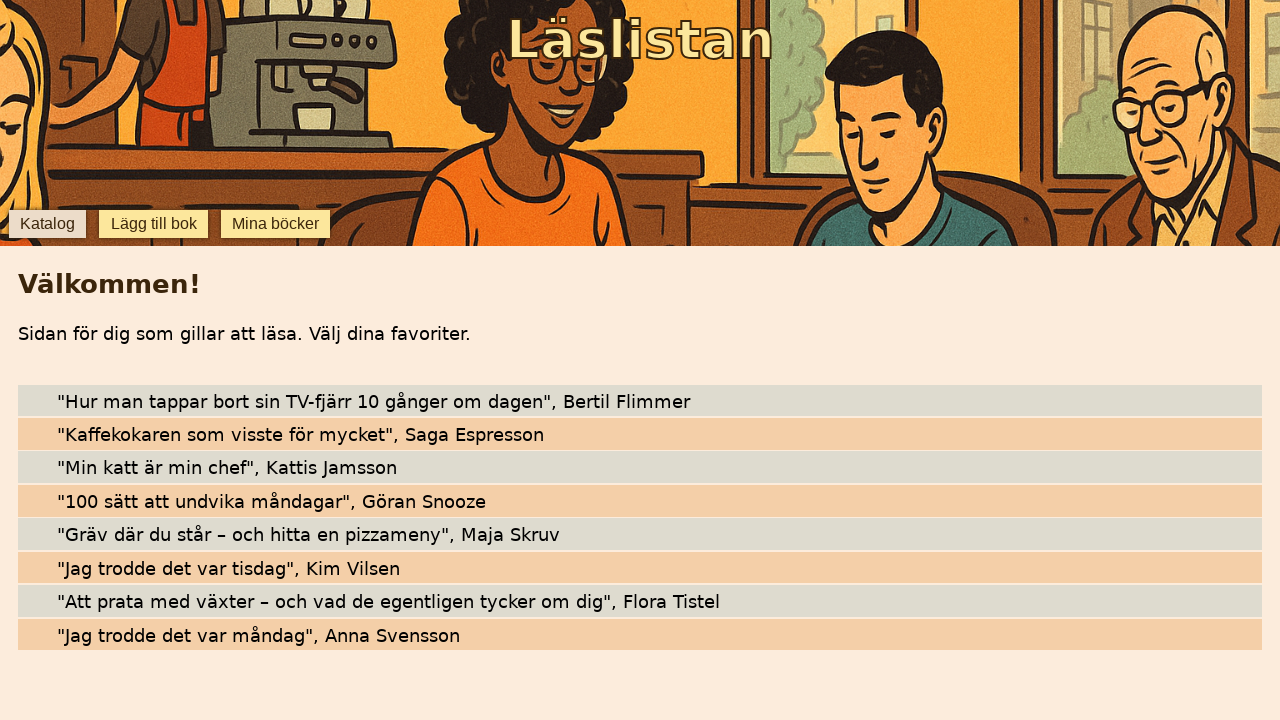

Author name 'Anna Svensson' is visible in catalog
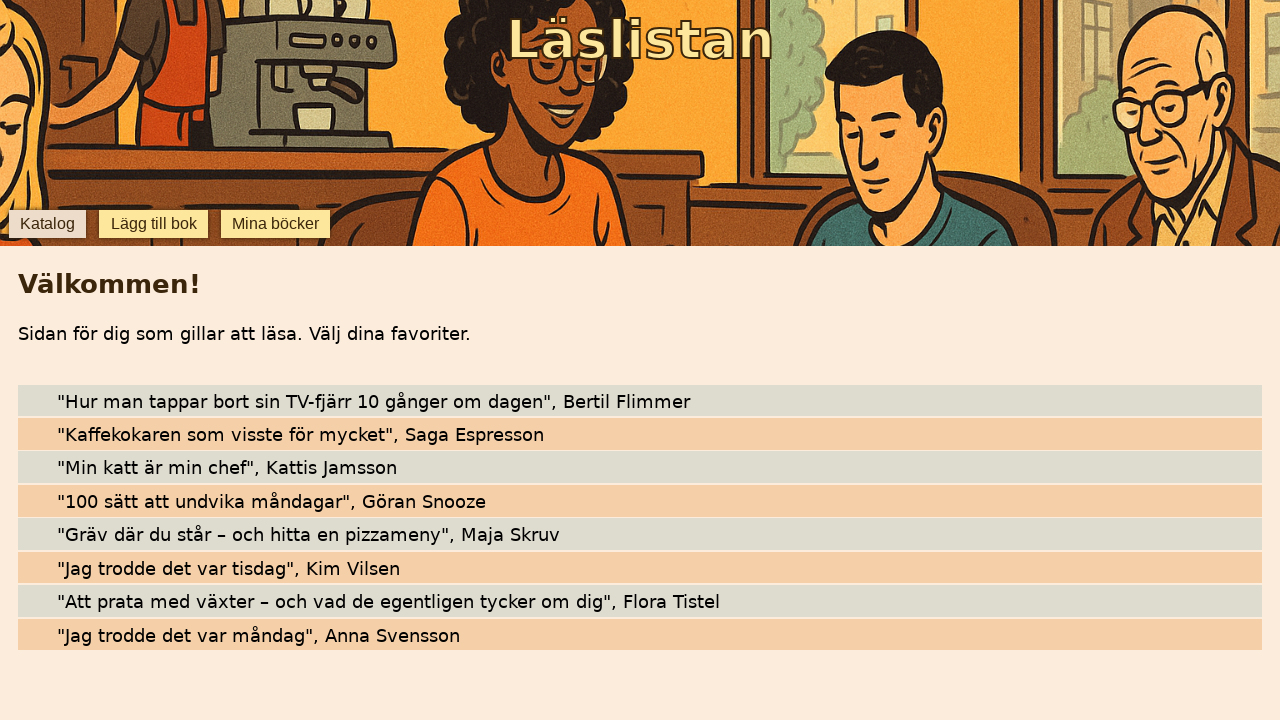

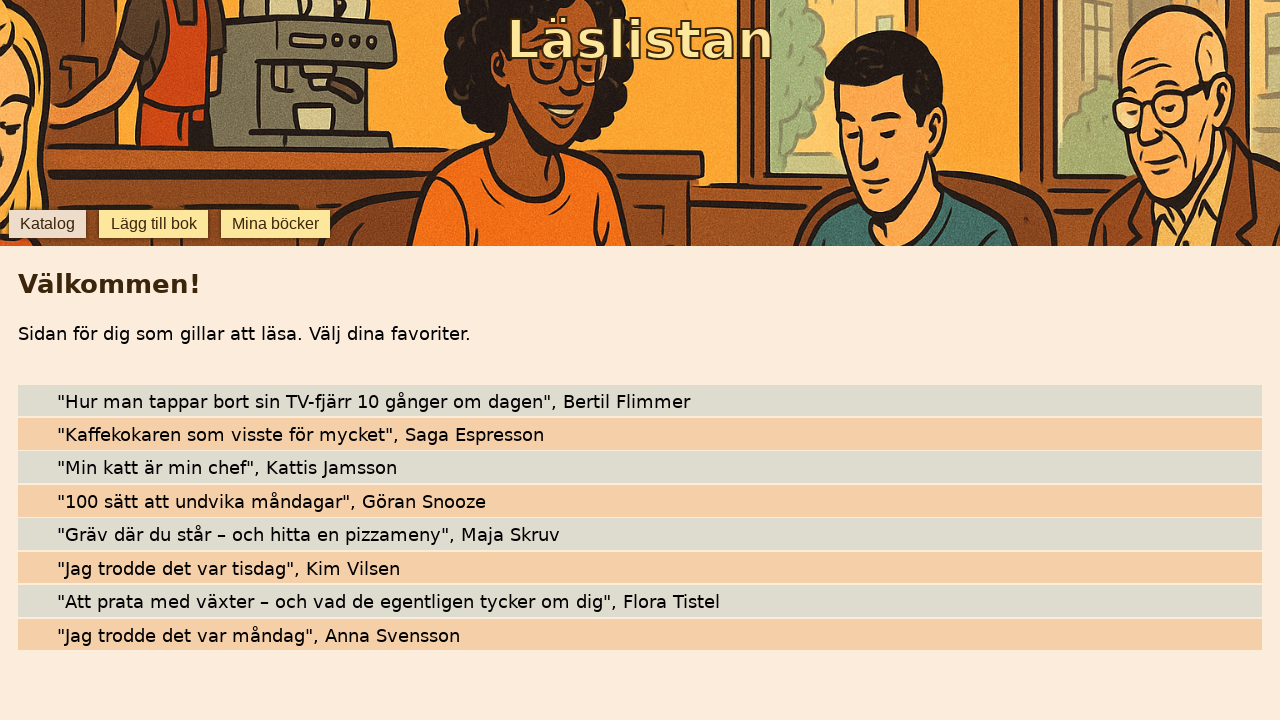